Tests dynamic content loading by clicking a start button and verifying that a hidden element becomes visible after the loading completes.

Starting URL: https://practice.cydeo.com/dynamic_loading/1

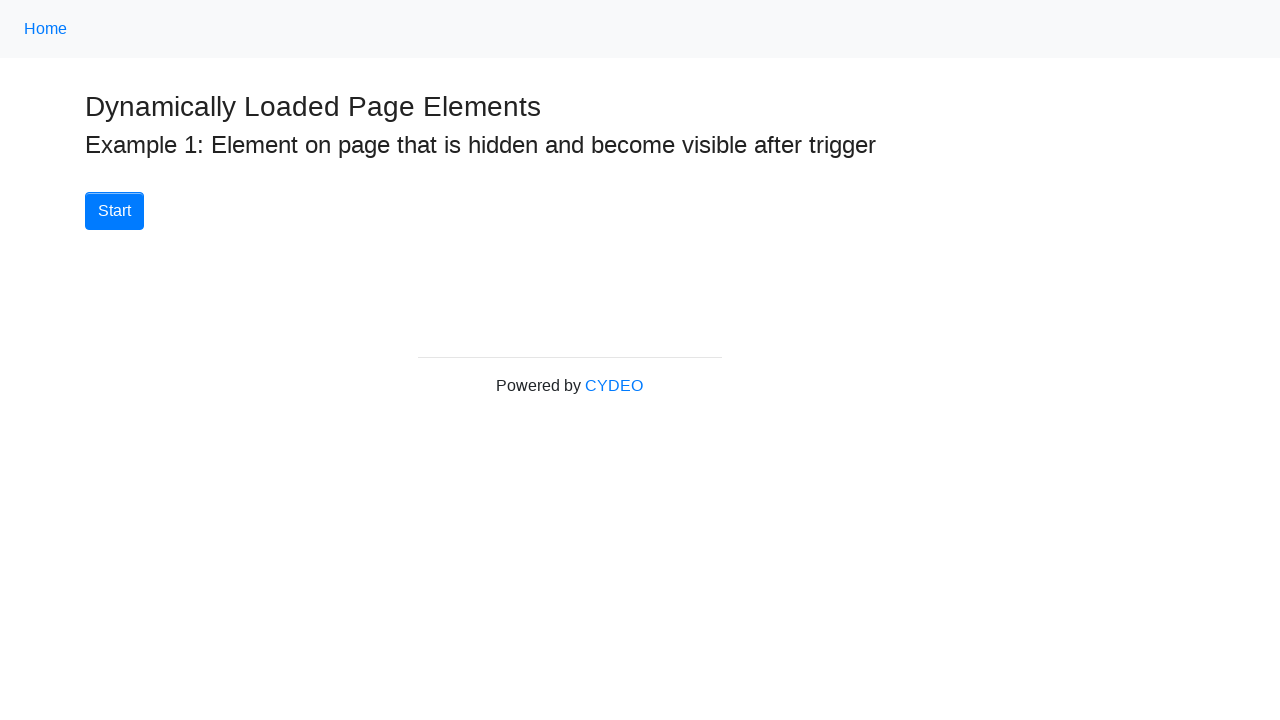

Located the finish label element
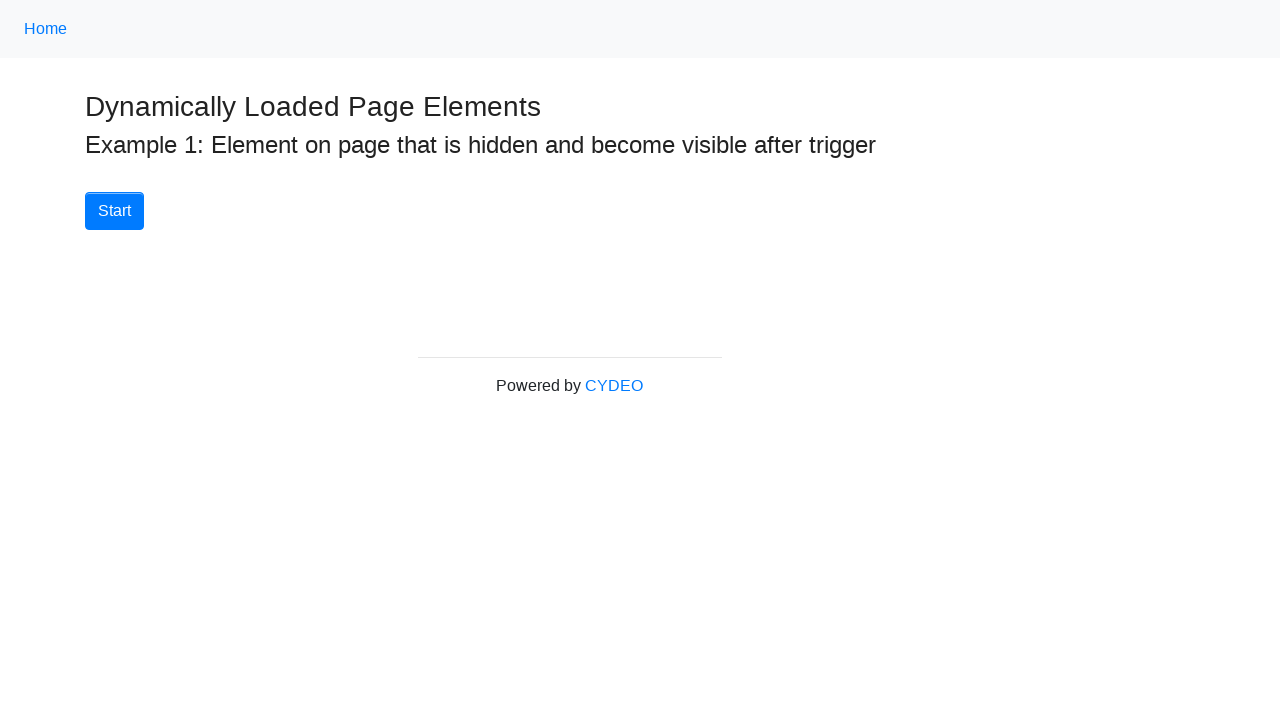

Verified finish label is initially hidden (False)
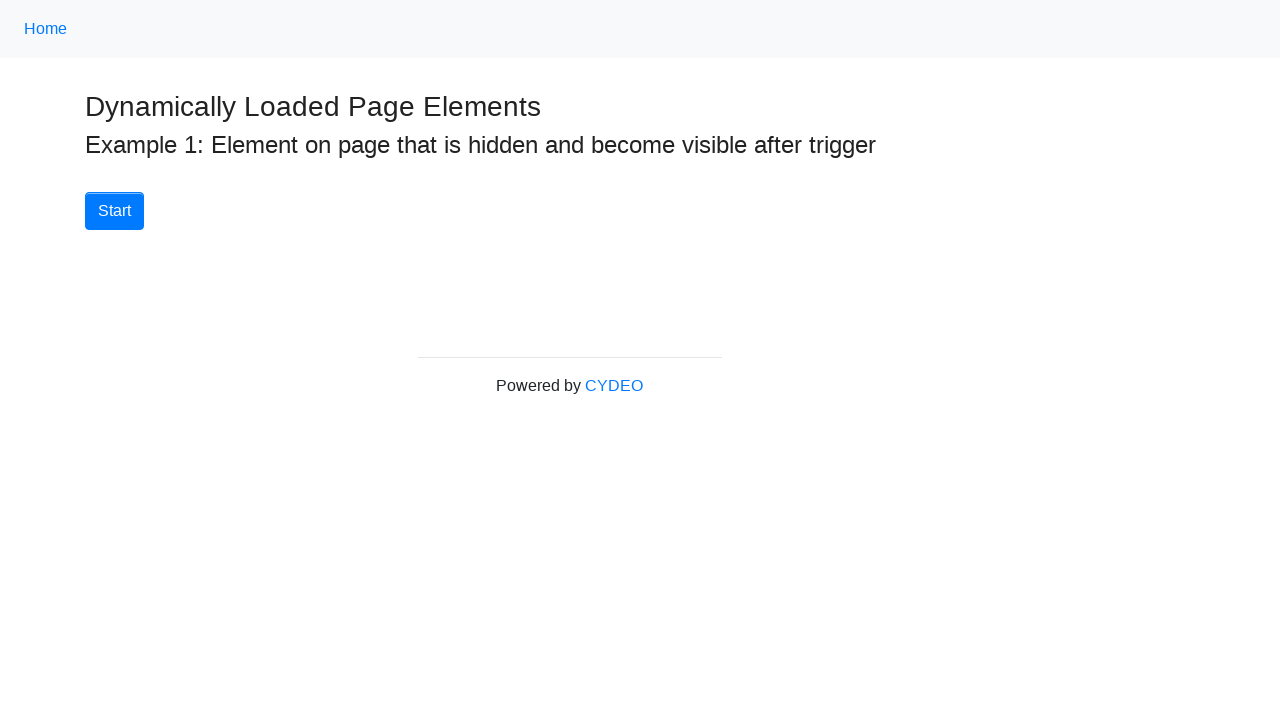

Clicked the start button to begin dynamic loading at (114, 211) on xpath=//div[@id='start']/button
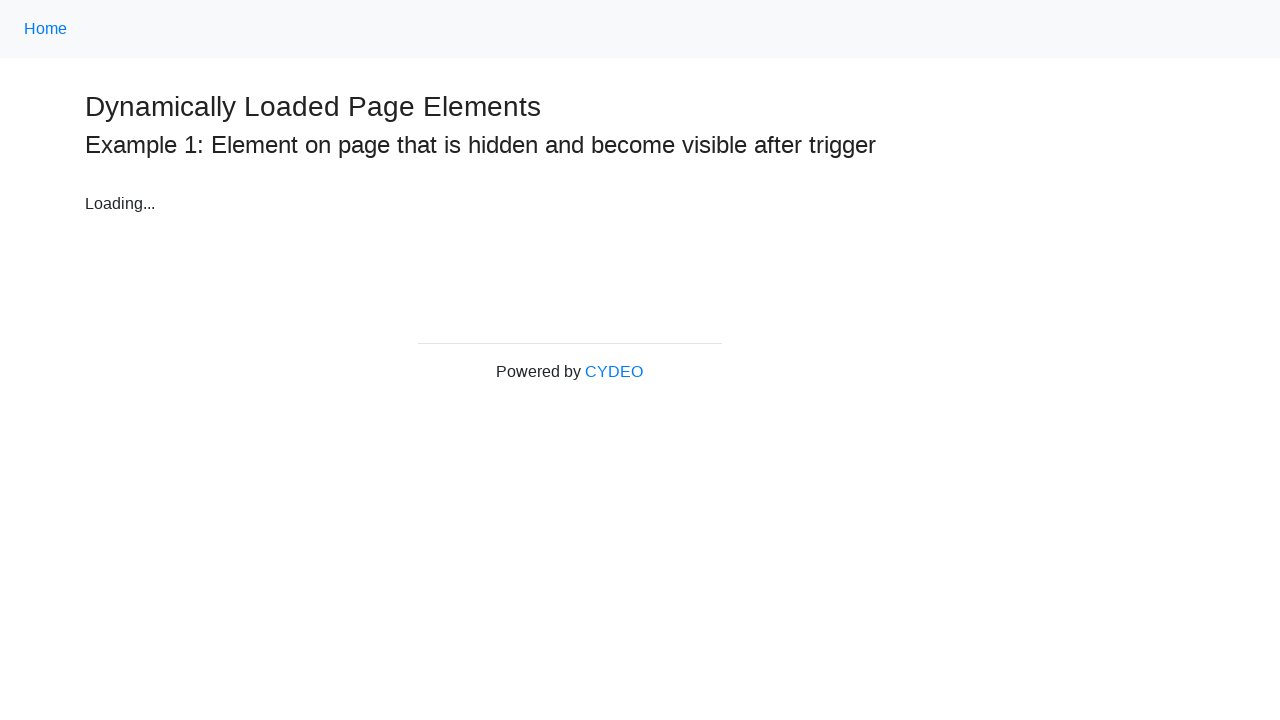

Waited for finish label to become visible after loading completed
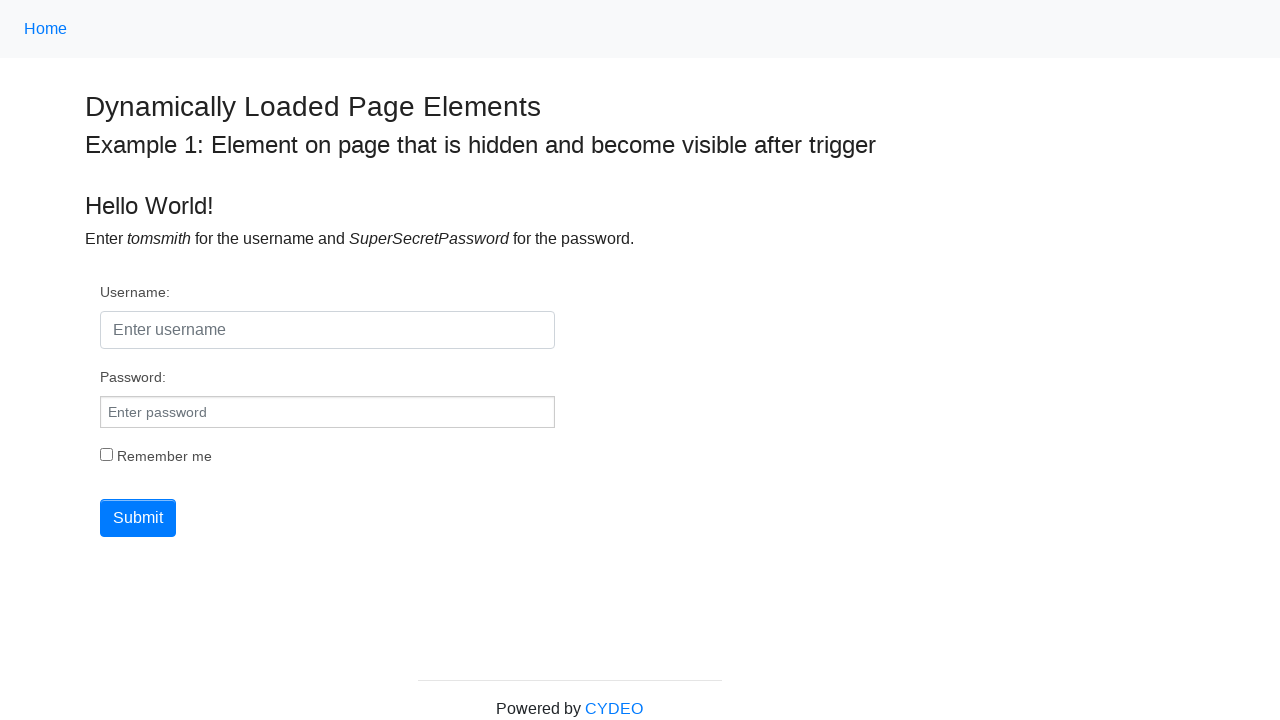

Located the finish label element after loading
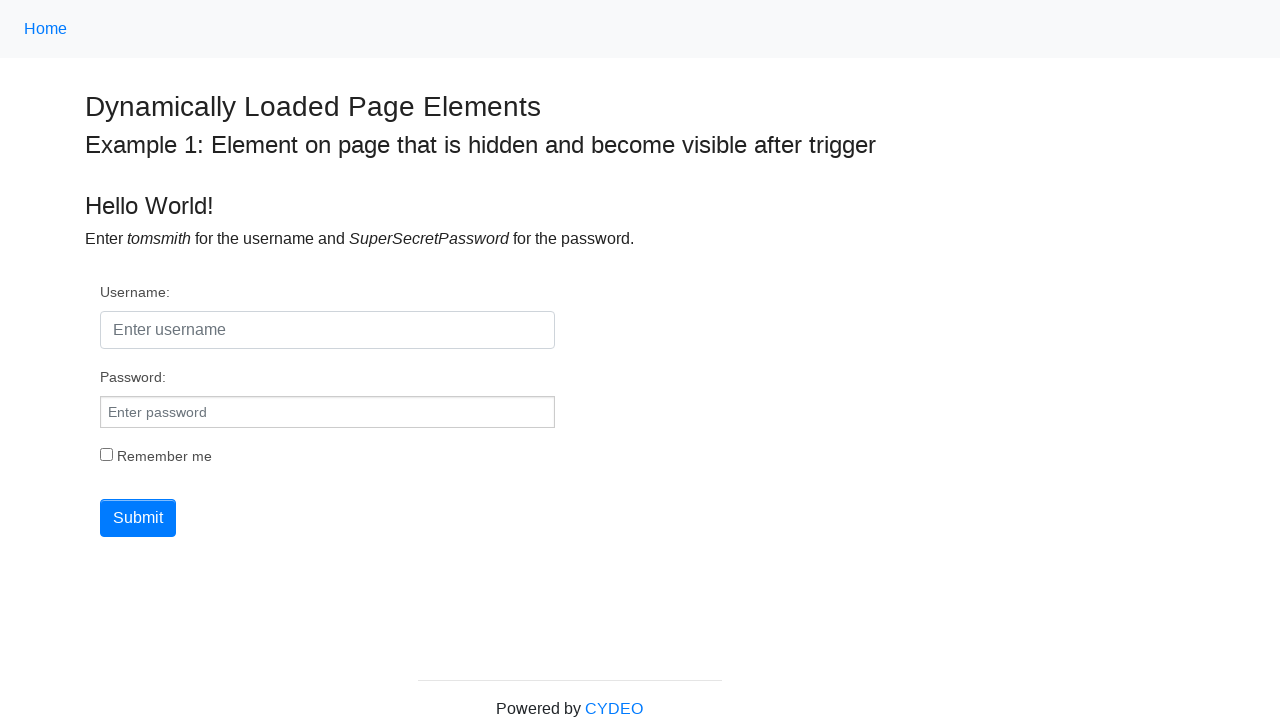

Verified finish label is now visible (True)
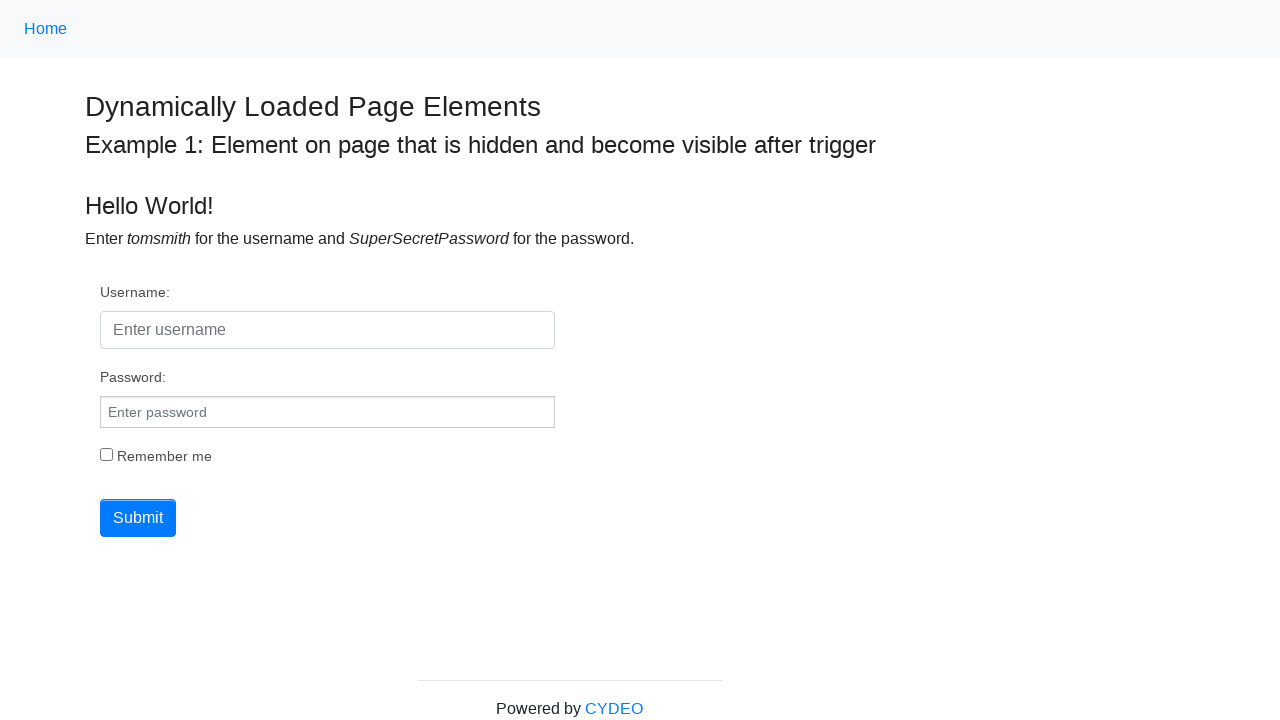

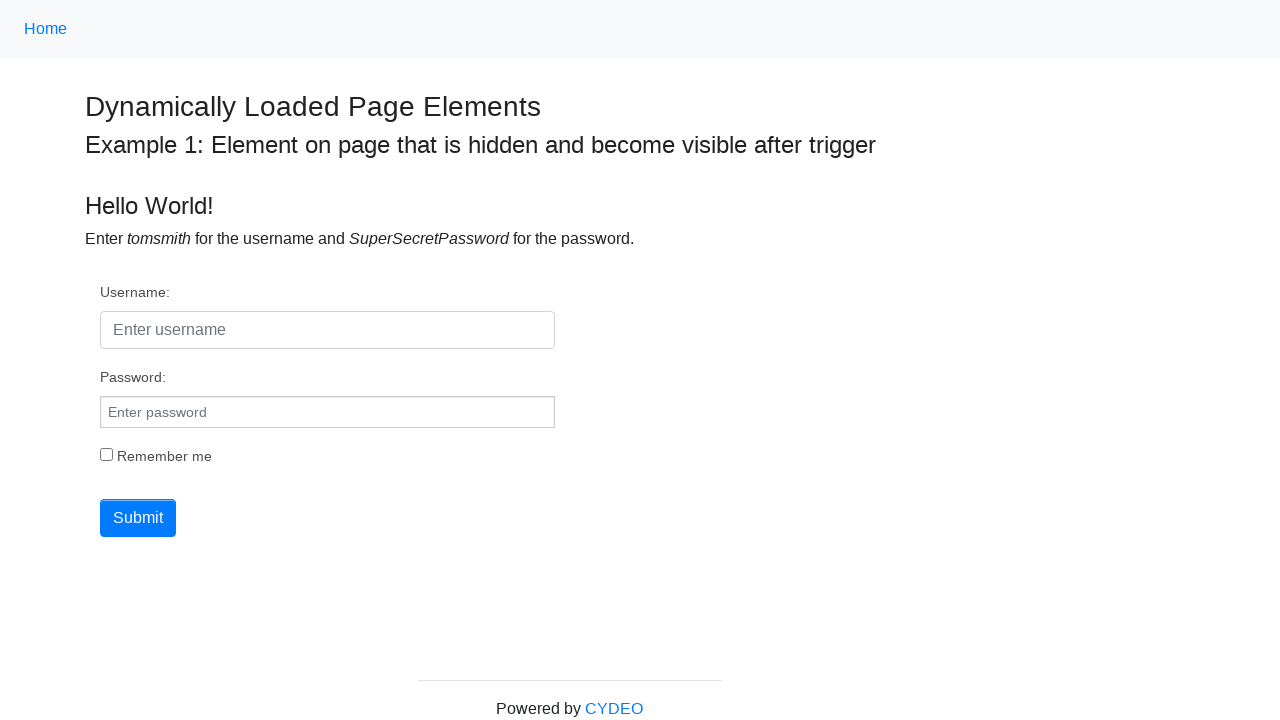